Tests opting out of A/B tests by adding an opt-out cookie before visiting the A/B test page, then navigating to verify the page displays "No A/B Test" heading.

Starting URL: http://the-internet.herokuapp.com

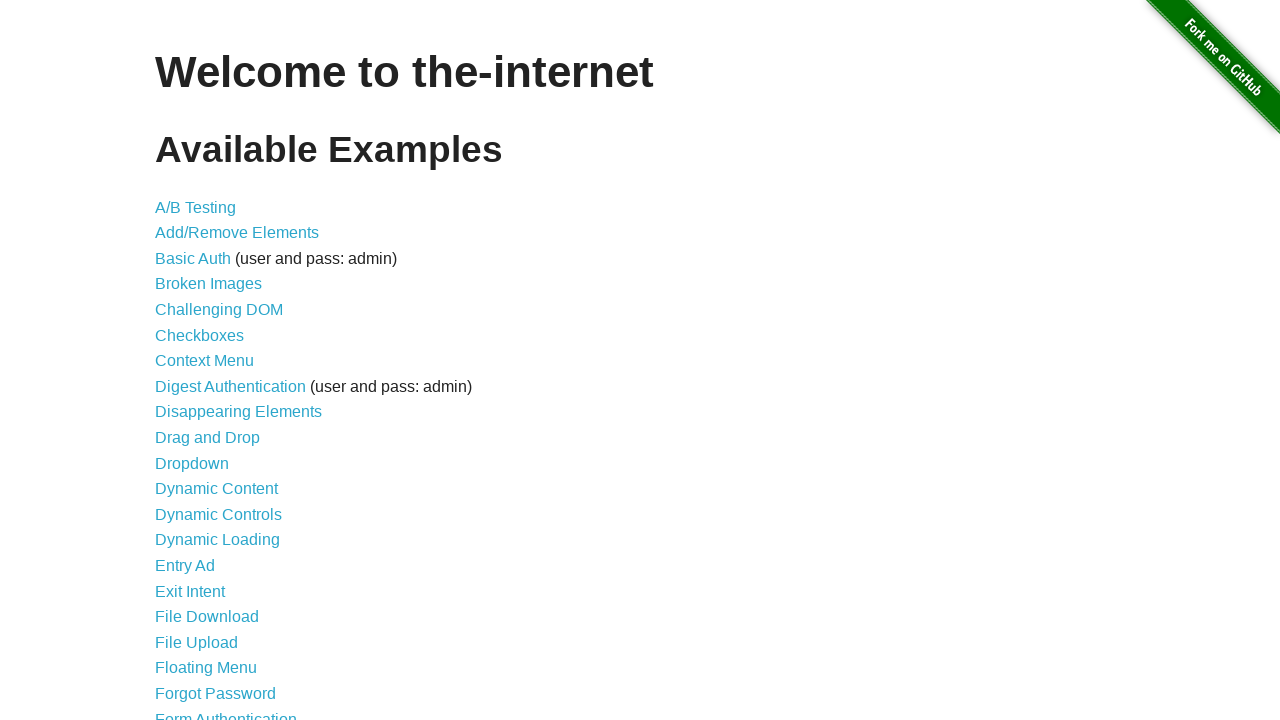

Added optimizelyOptOut cookie to opt out of A/B tests
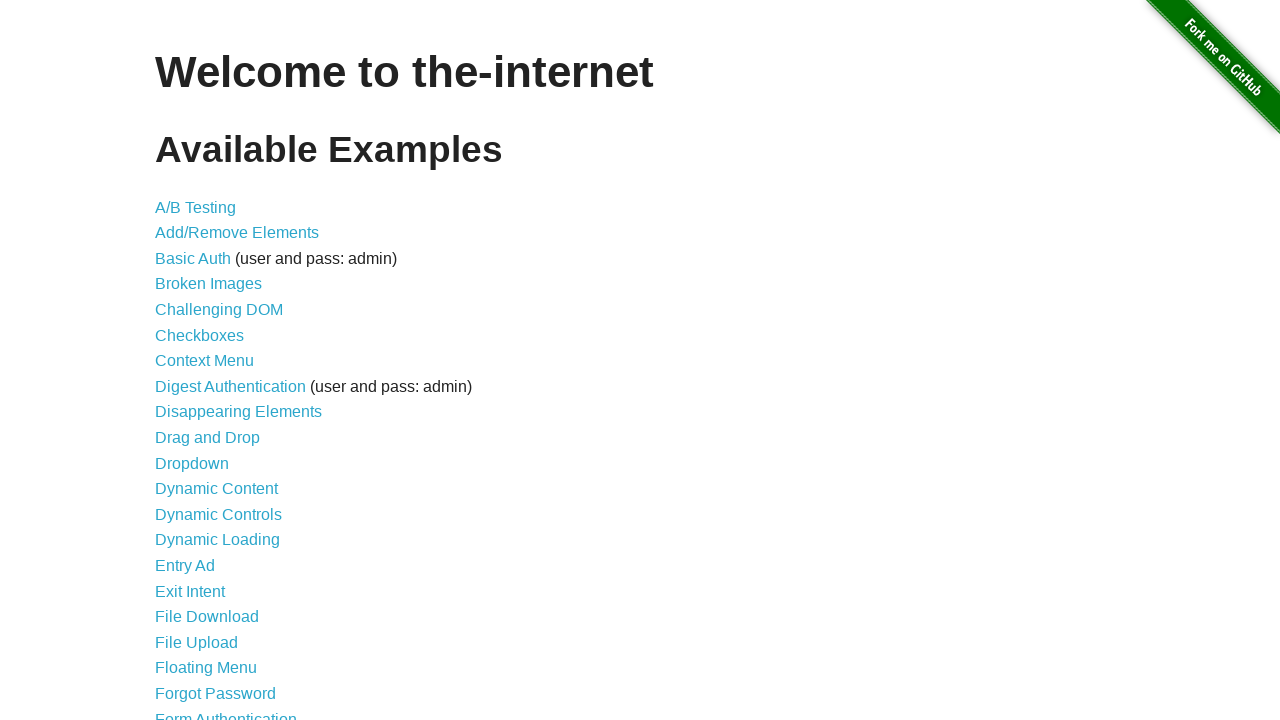

Navigated to A/B test page
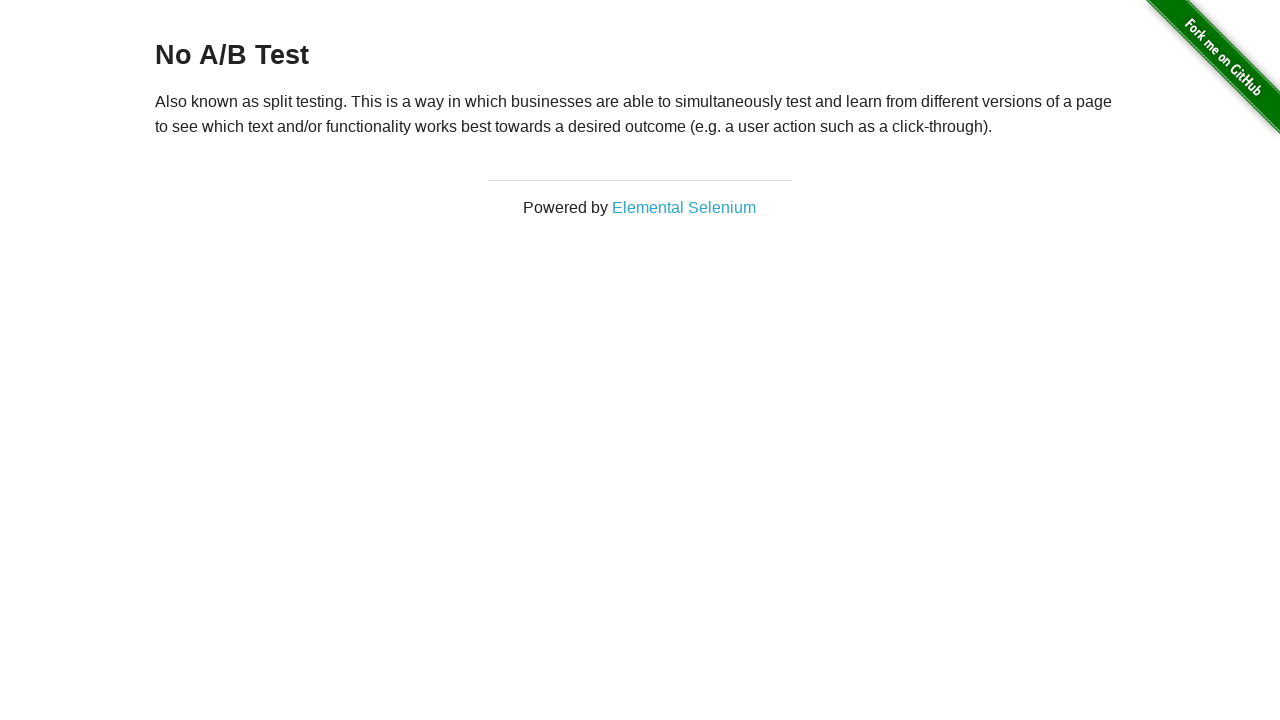

Retrieved h3 heading text
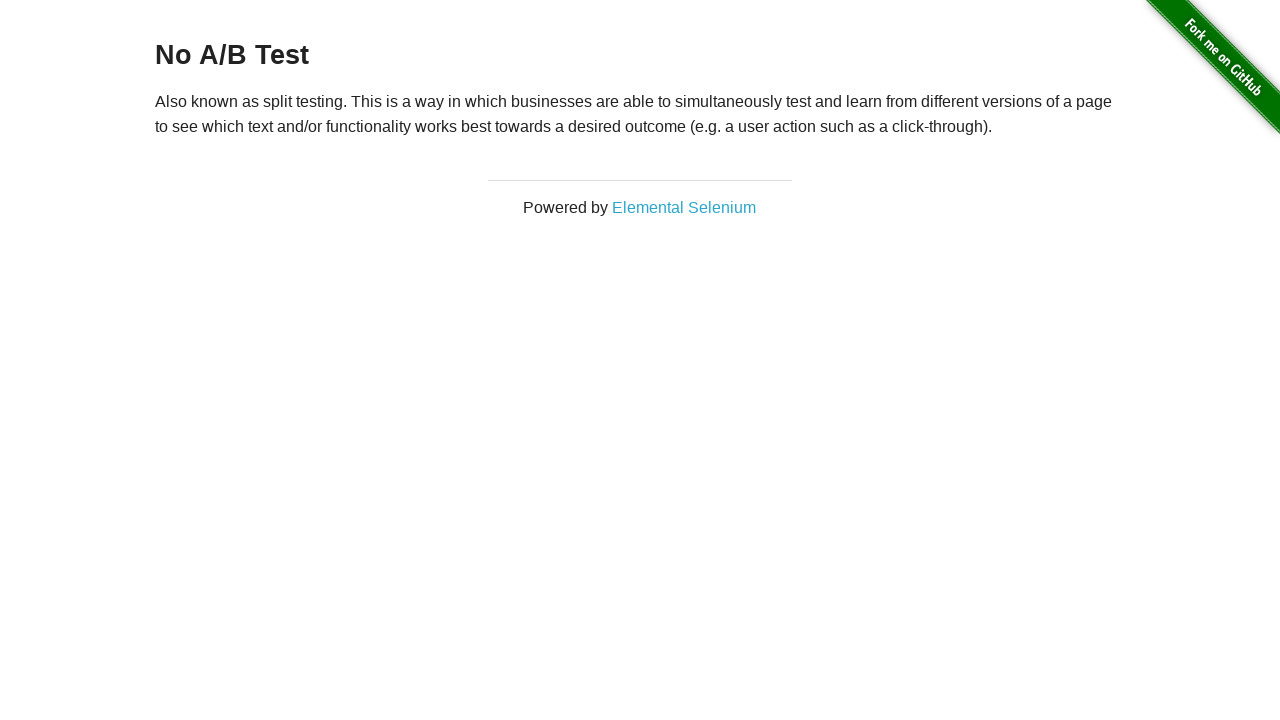

Verified heading starts with 'No A/B Test' - opt-out successful
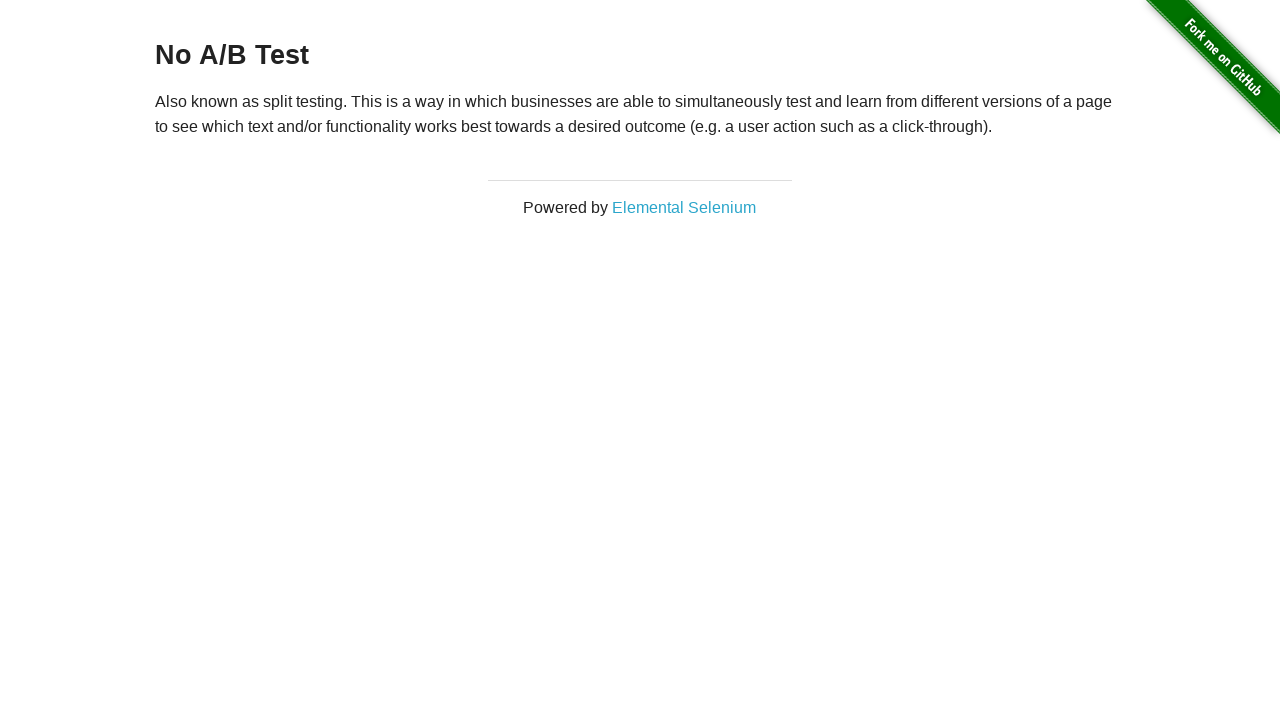

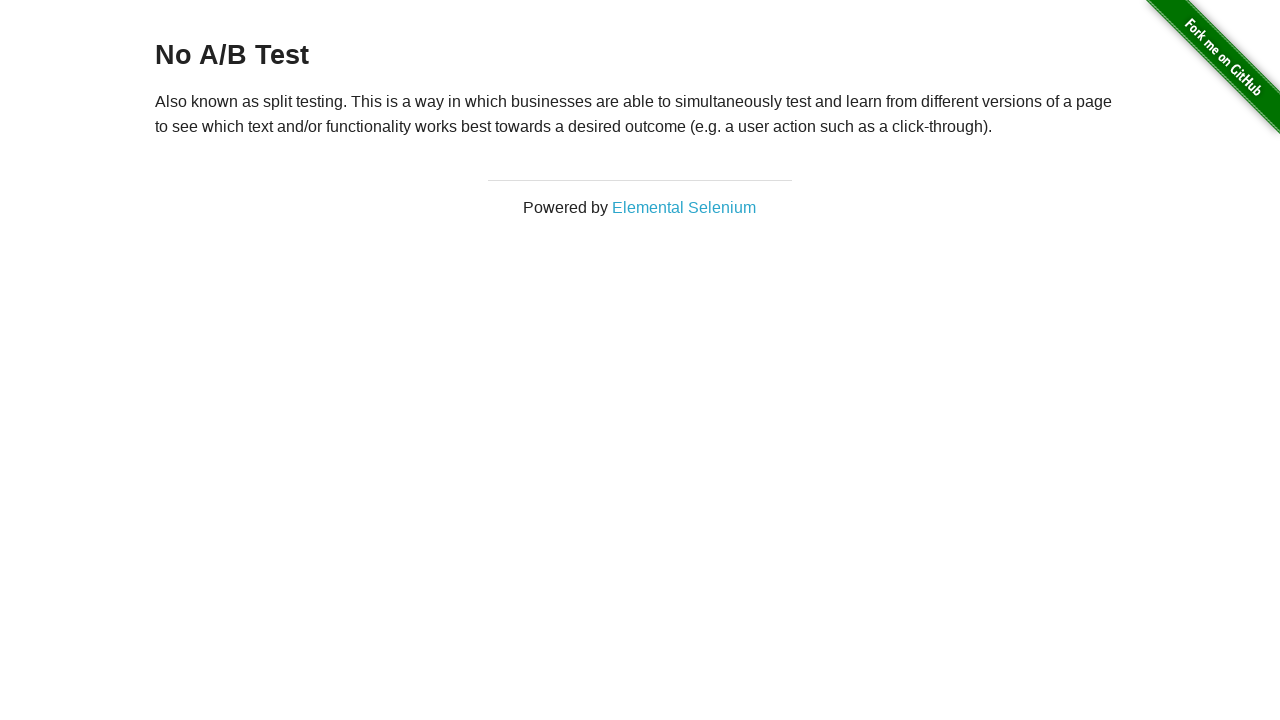